Tests keyboard operations for copy-paste functionality by entering text in first name field, selecting all, copying it, and pasting into last name field

Starting URL: http://demo.automationtesting.in/Register.html

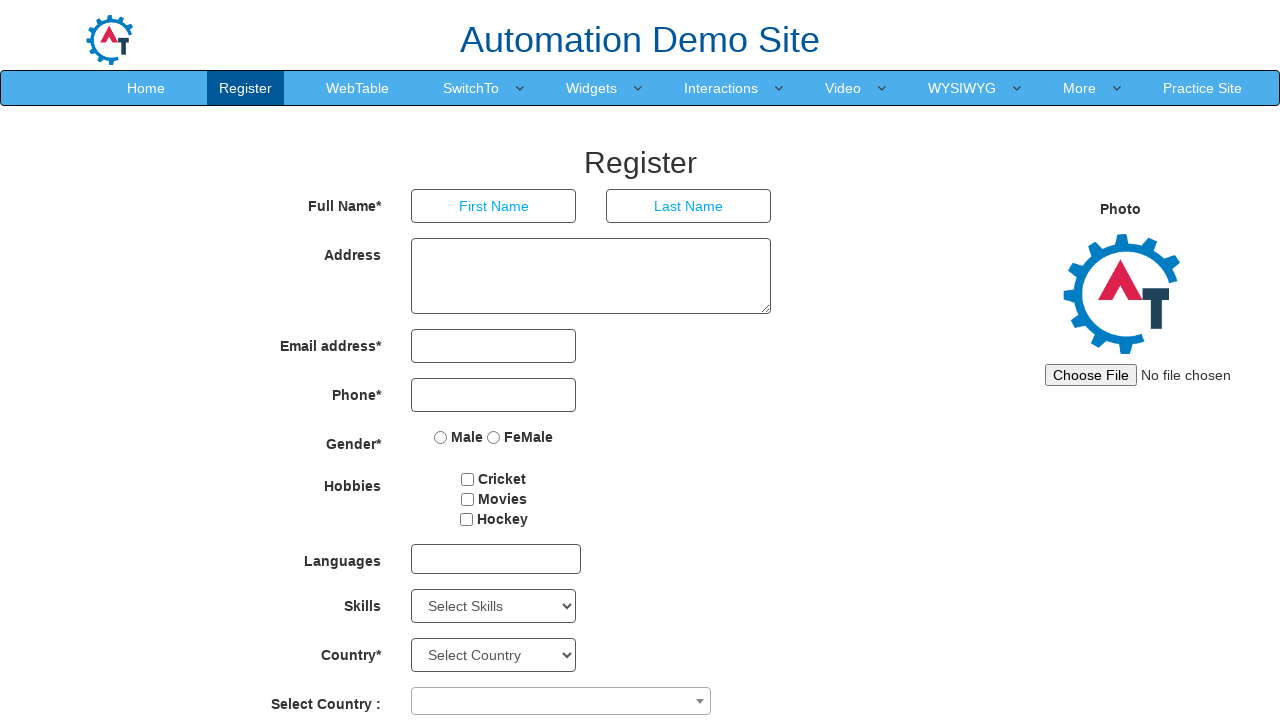

Filled first name field with 'Nikhil' on input[placeholder='First Name']
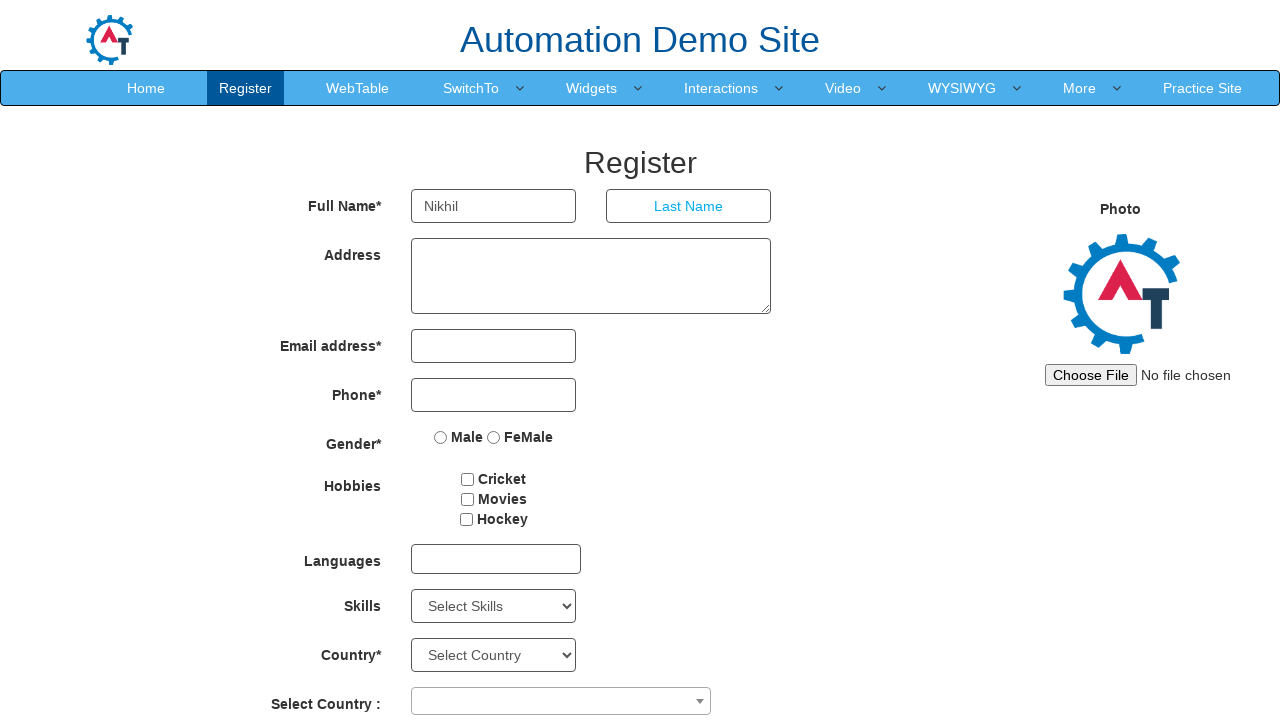

Selected all text in first name field using Ctrl+A on input[placeholder='First Name']
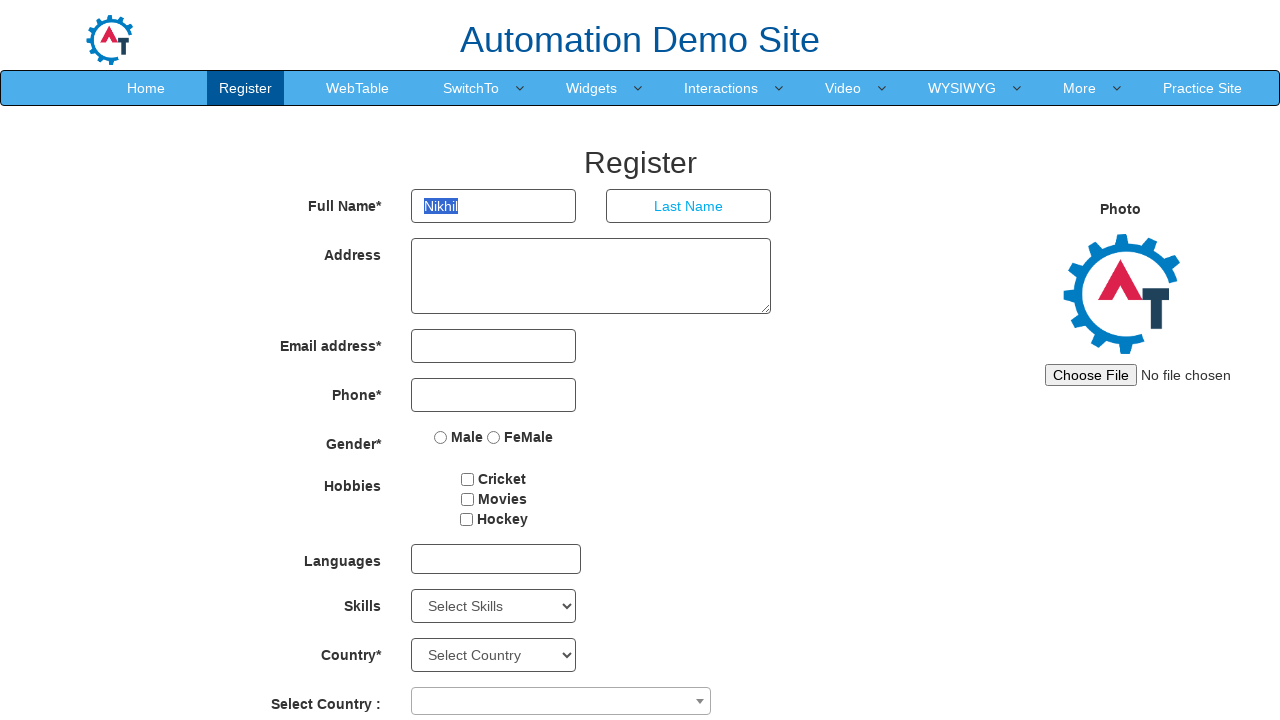

Copied selected text from first name field using Ctrl+C on input[placeholder='First Name']
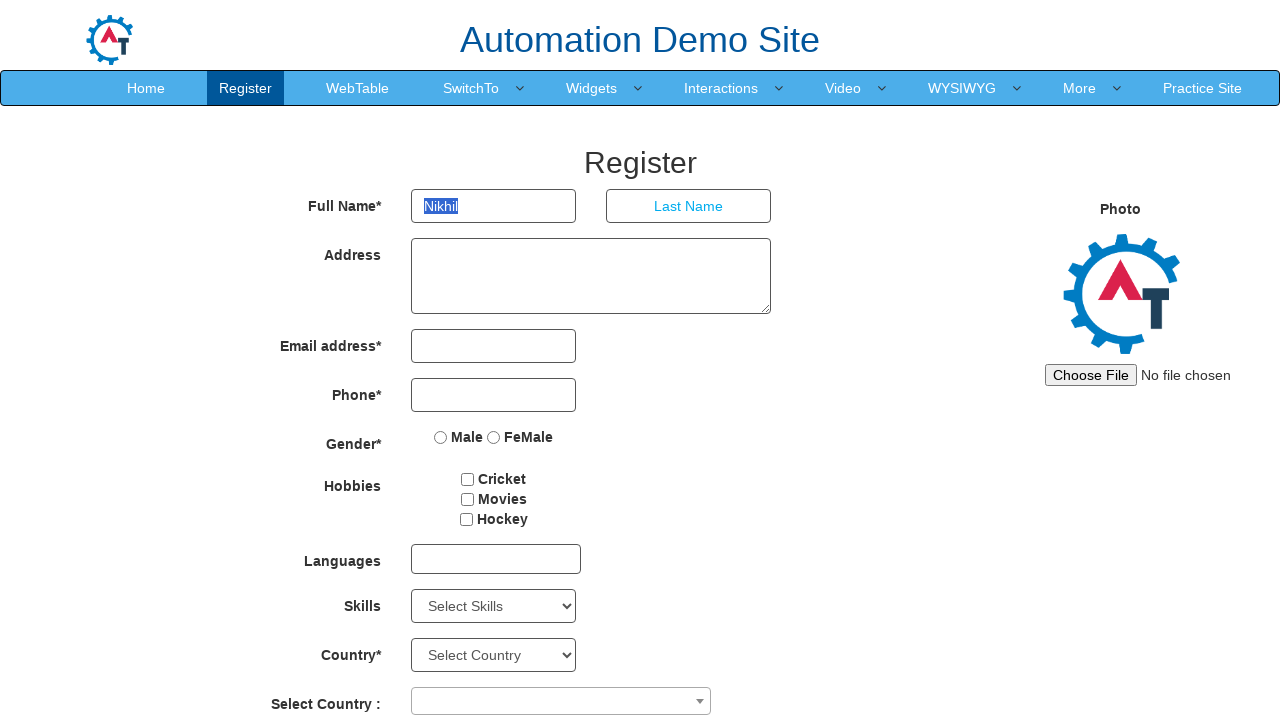

Pasted copied text into last name field using Ctrl+V on input[placeholder='Last Name']
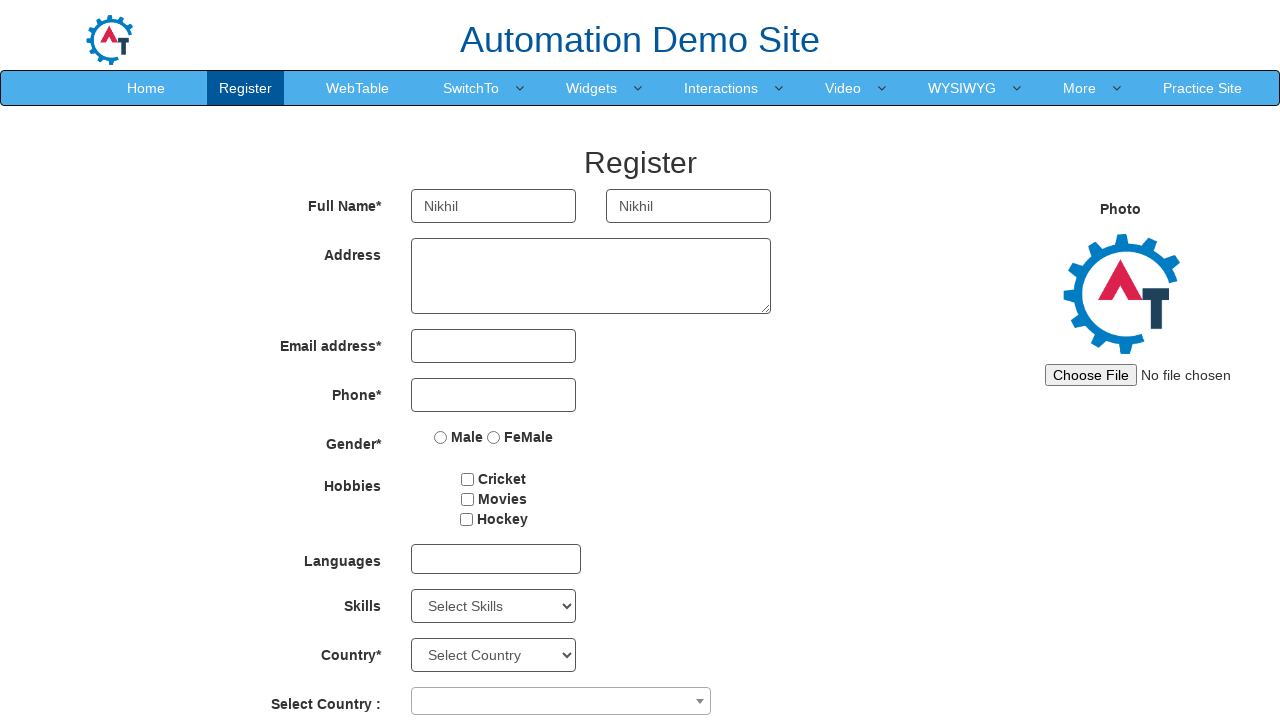

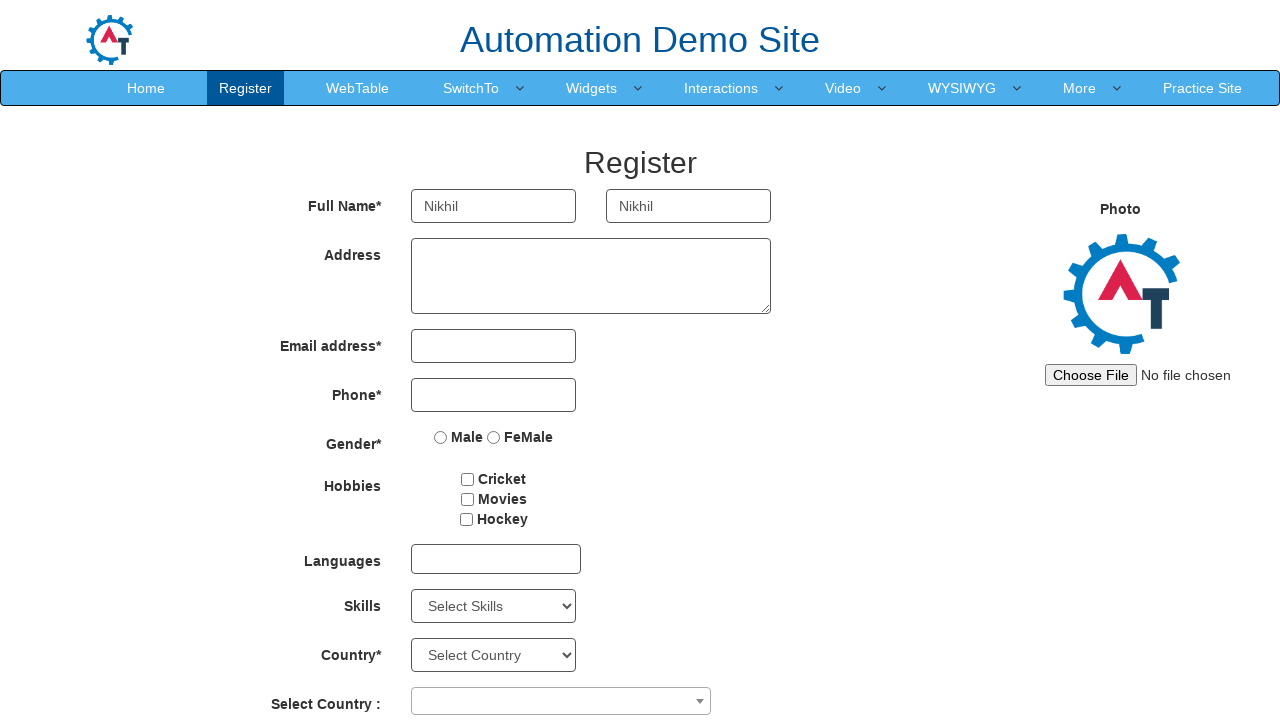